Tests JavaScript alert functionality by clicking the first button, accepting the alert, and verifying the success message

Starting URL: https://the-internet.herokuapp.com/javascript_alerts

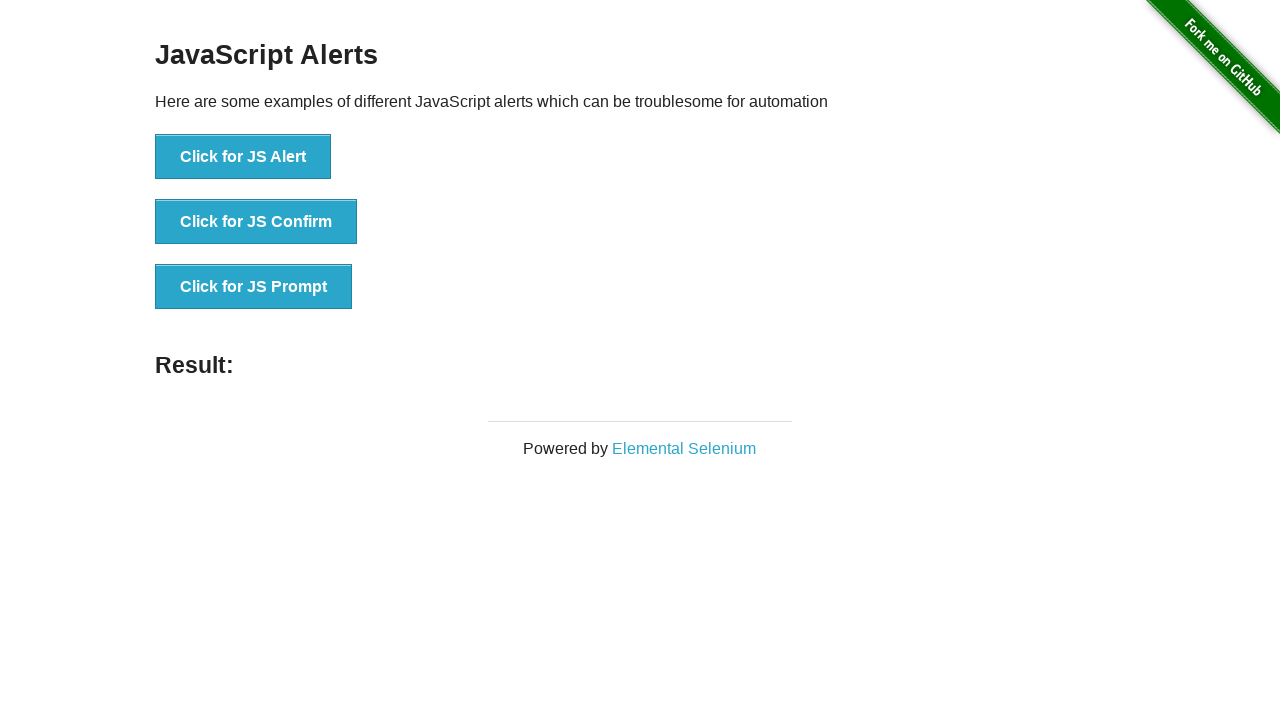

Clicked the first alert button at (243, 157) on text='Click for JS Alert'
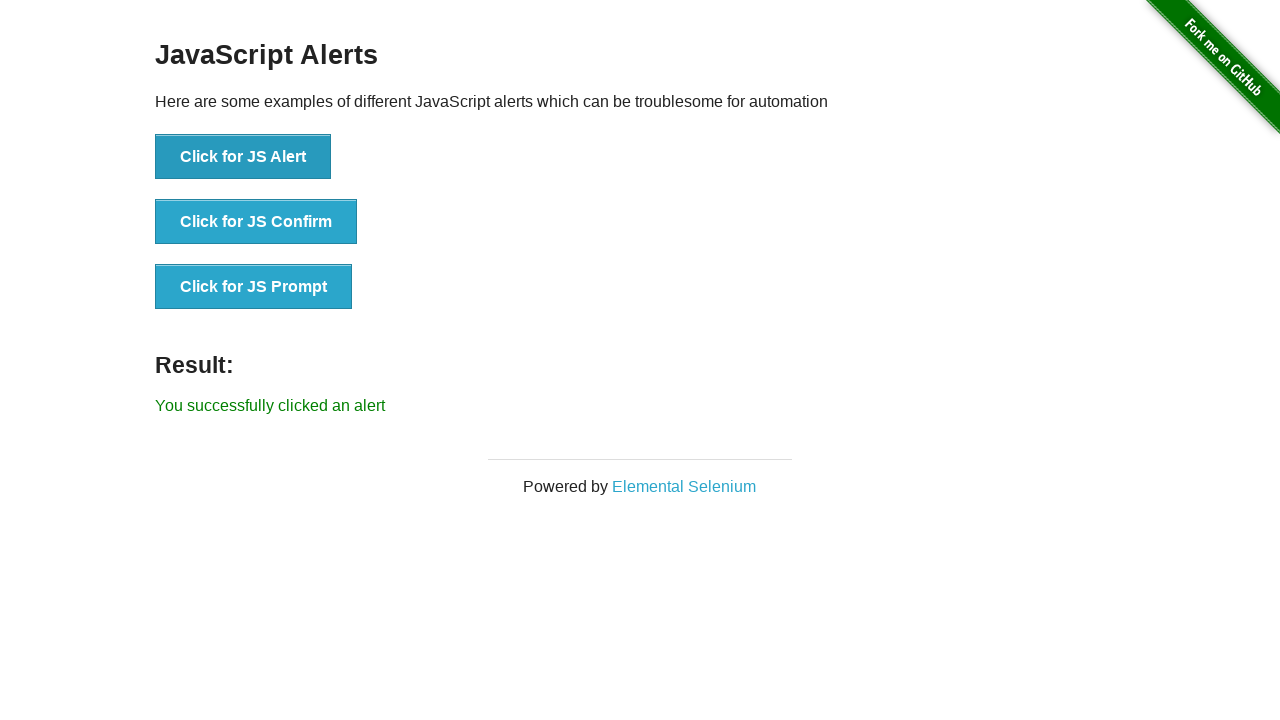

Set up dialog handler to accept alerts
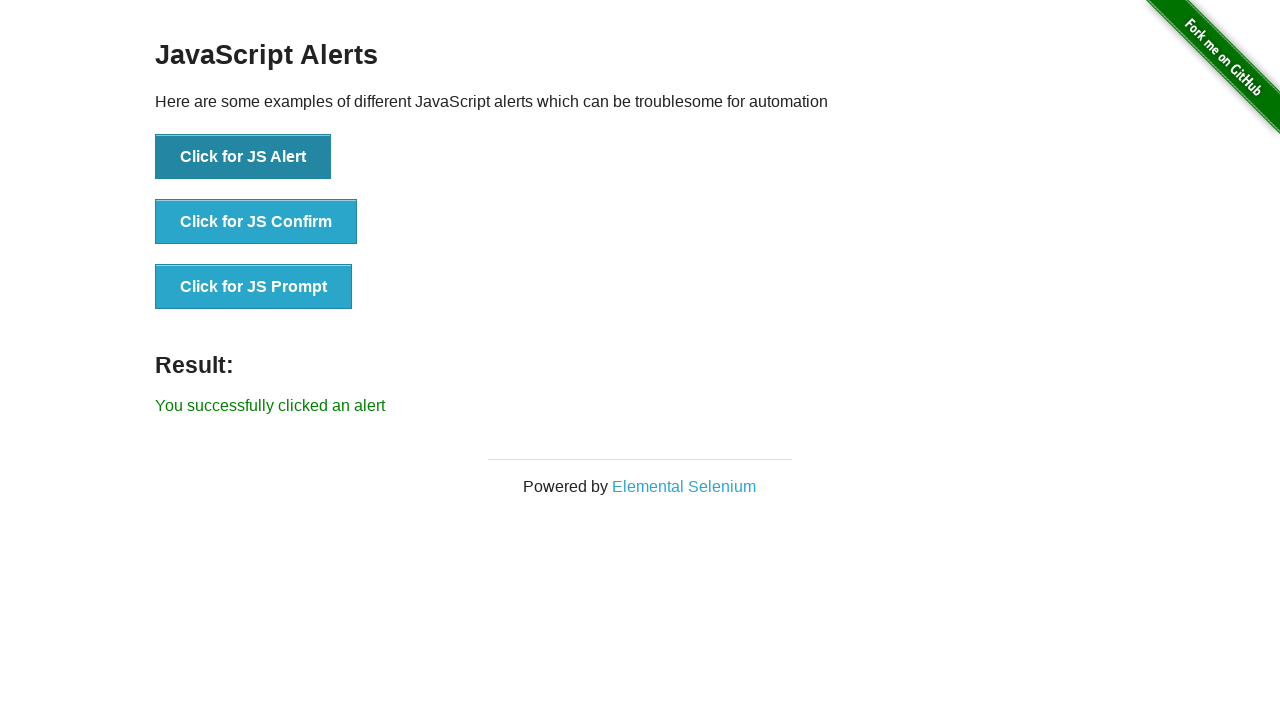

Located the result message element
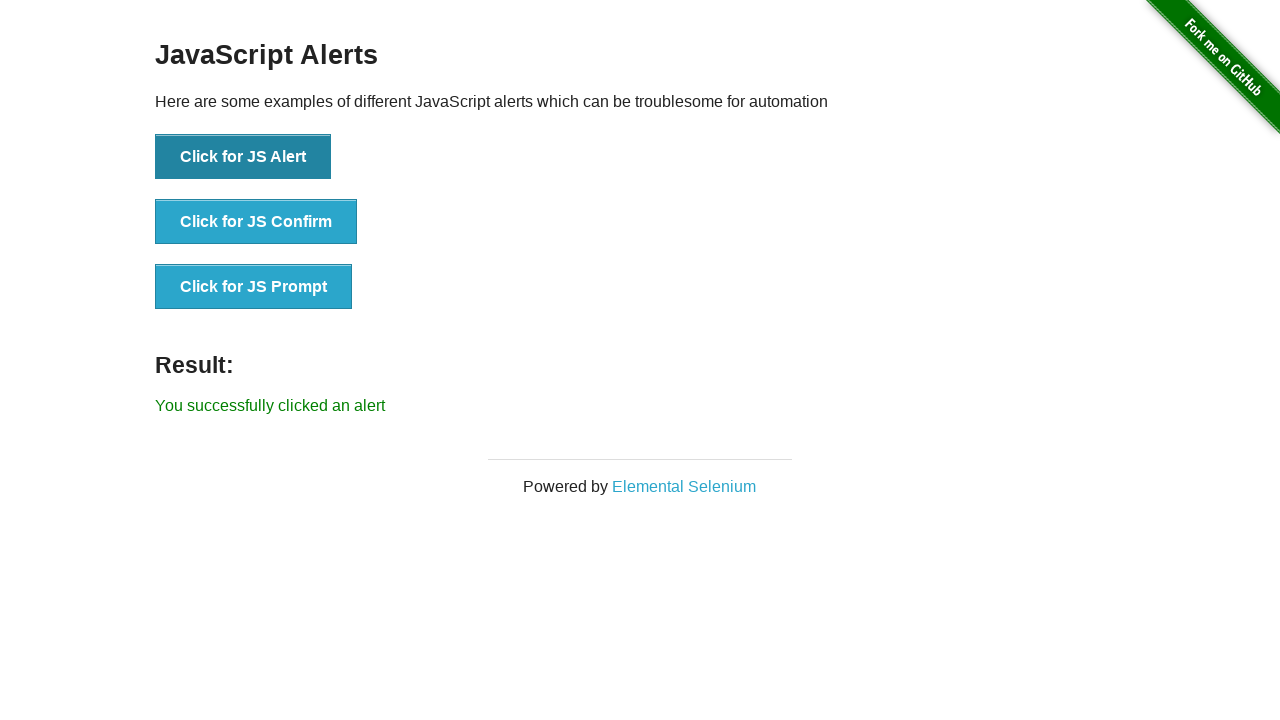

Verified success message: 'You successfully clicked an alert'
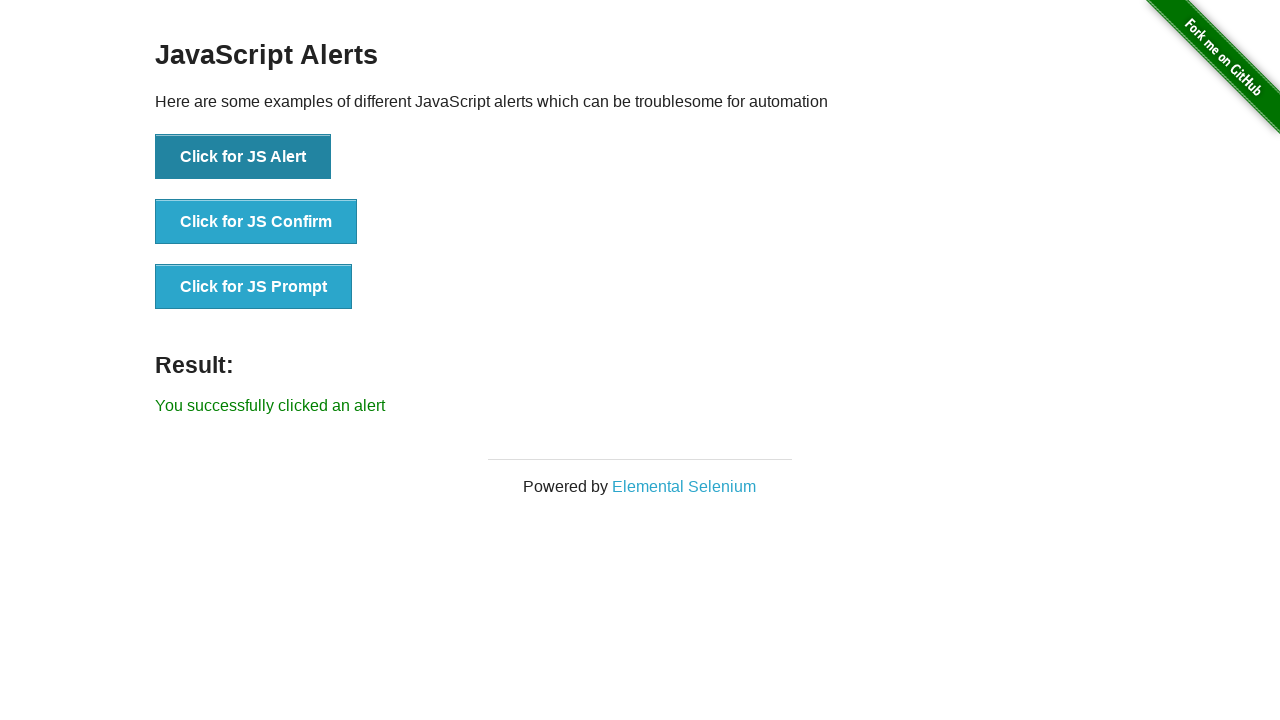

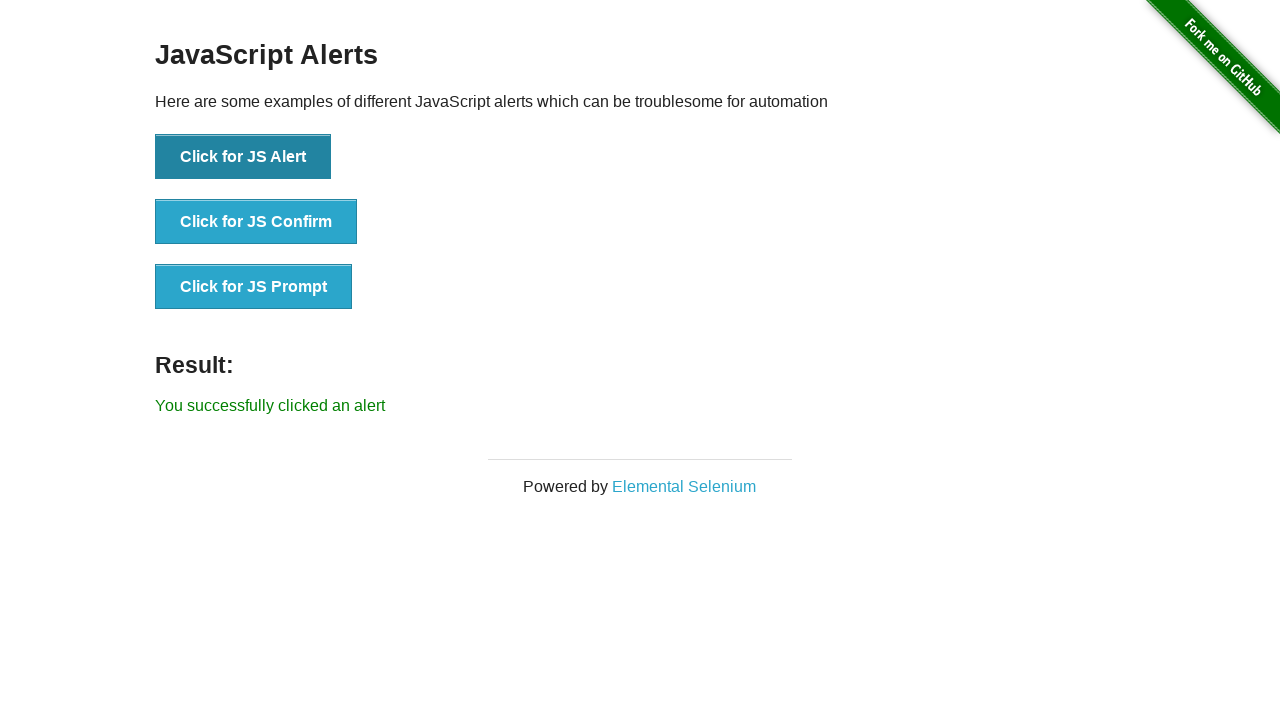